Tests handling of a simple alert by clicking a button to trigger the alert and then accepting it

Starting URL: https://demoqa.com/alerts

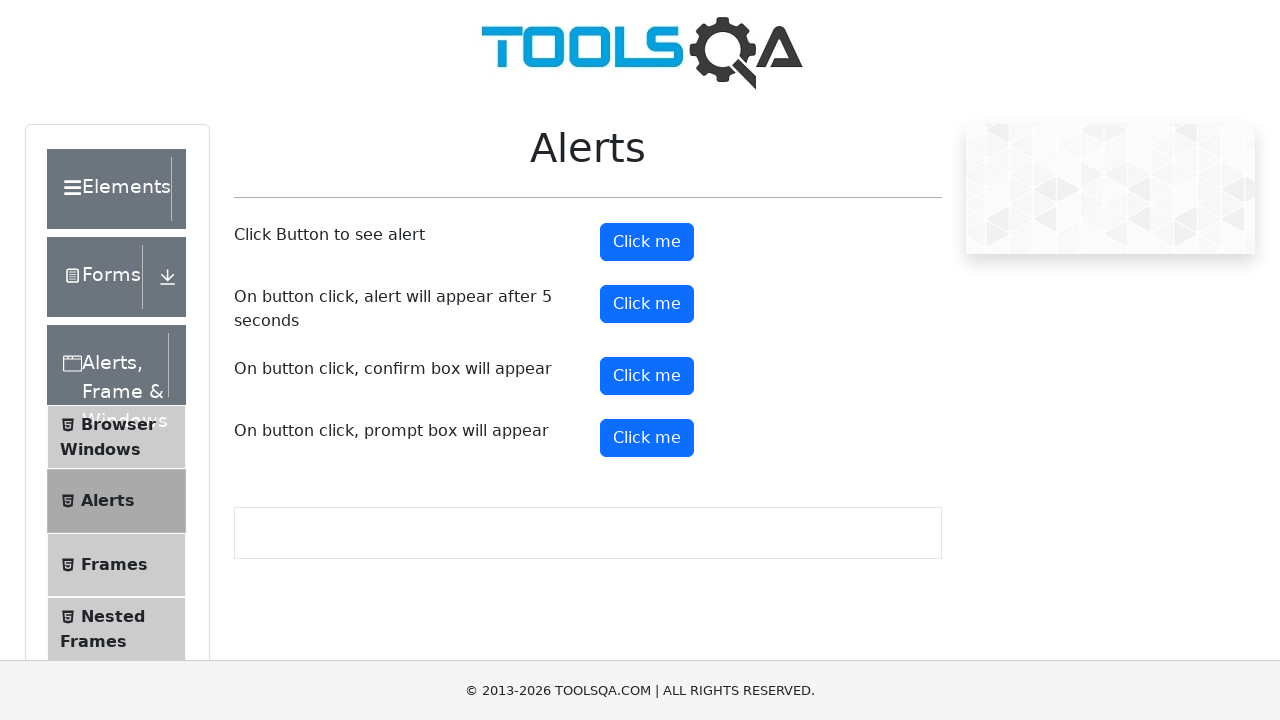

Clicked alert button to trigger simple alert at (647, 242) on #alertButton
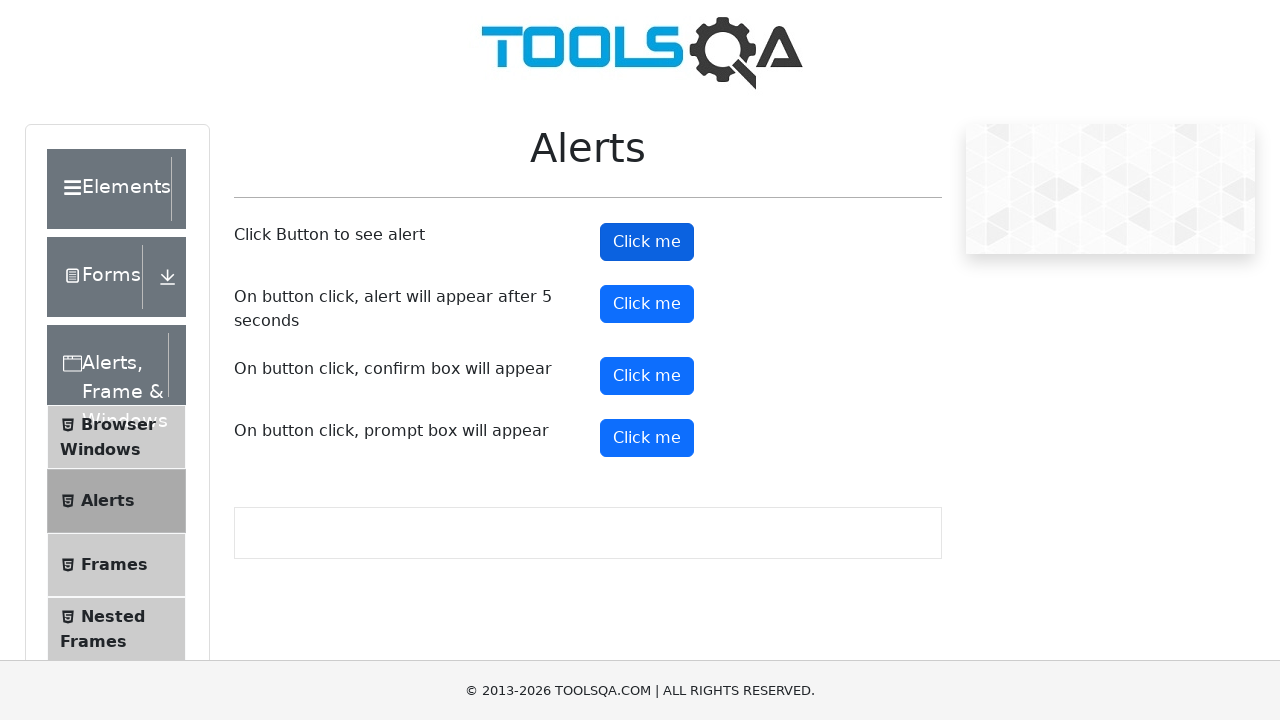

Set up dialog handler to accept the alert
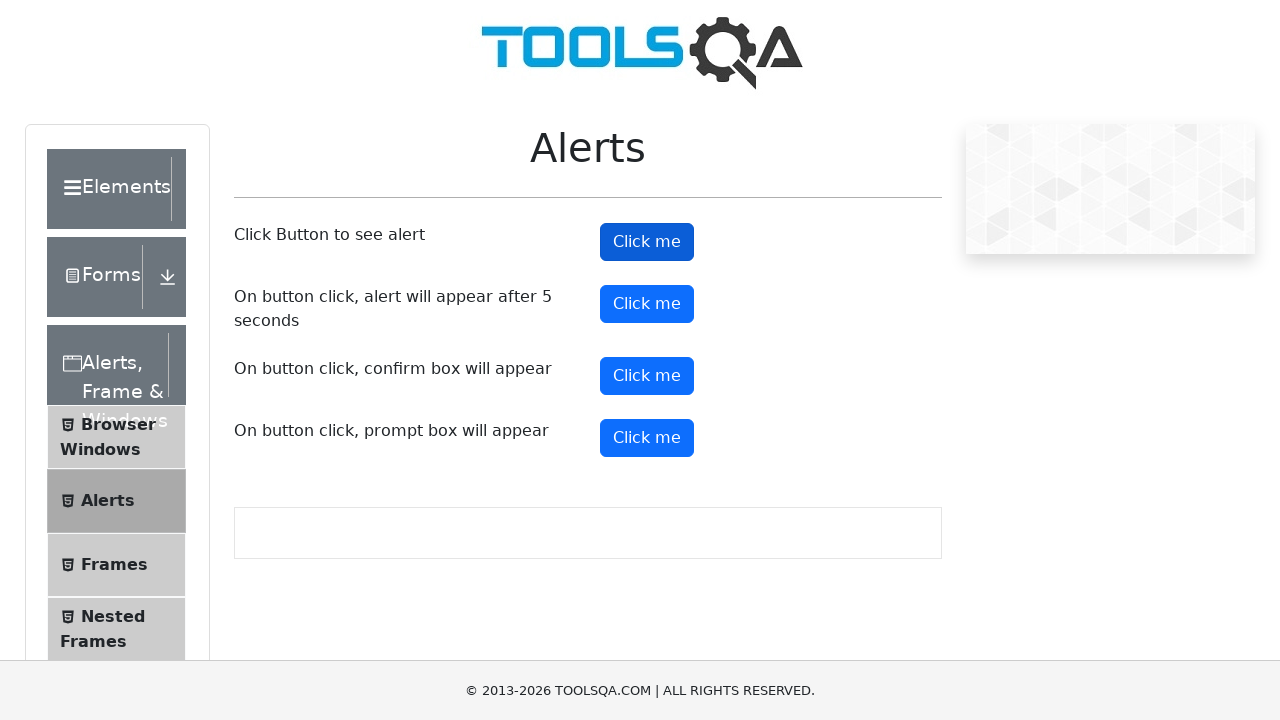

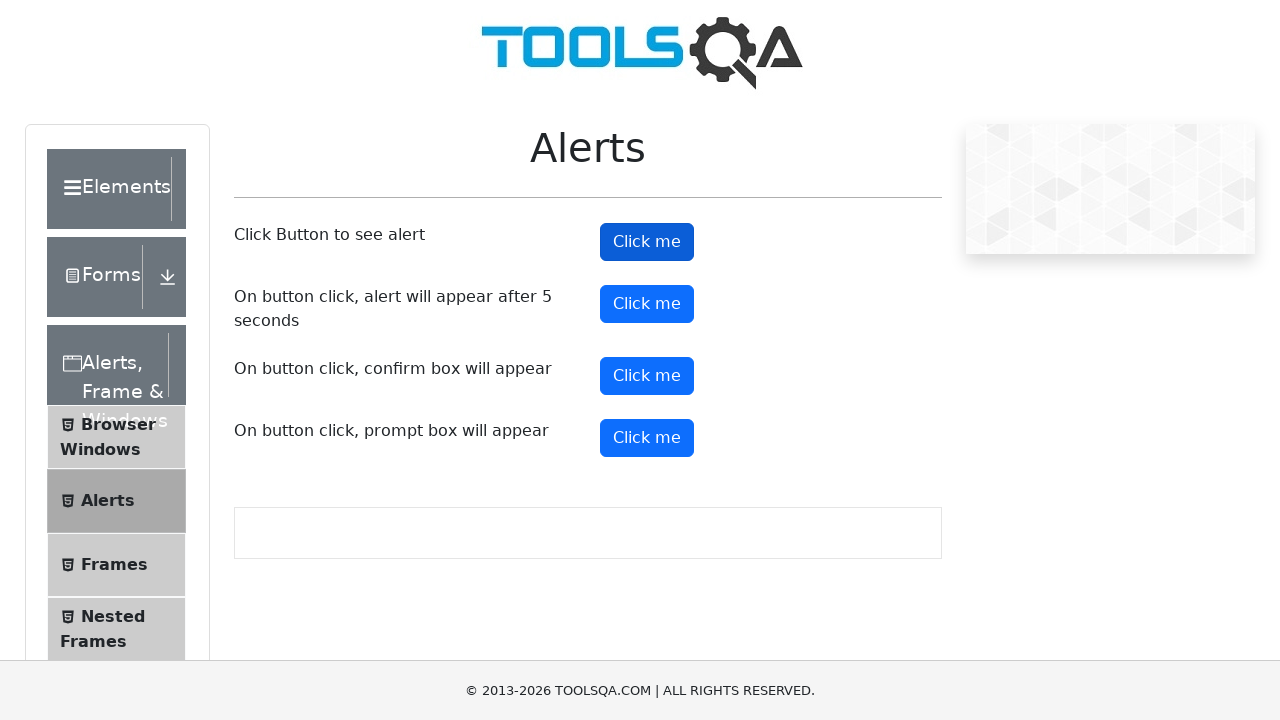